Tests the salary calculator with valid input values by filling all required fields and submitting the form to verify output table appears

Starting URL: https://www.calculator.net/salary-calculator.html

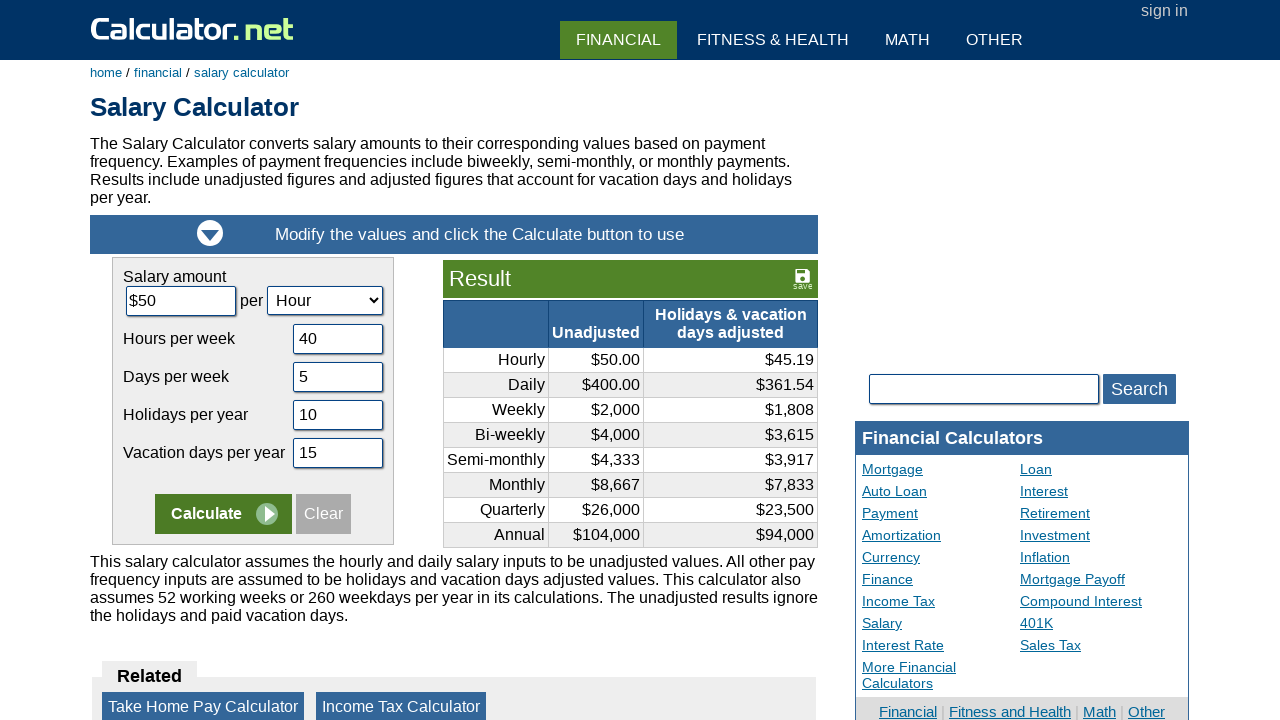

Cleared hourly rate field on #camount
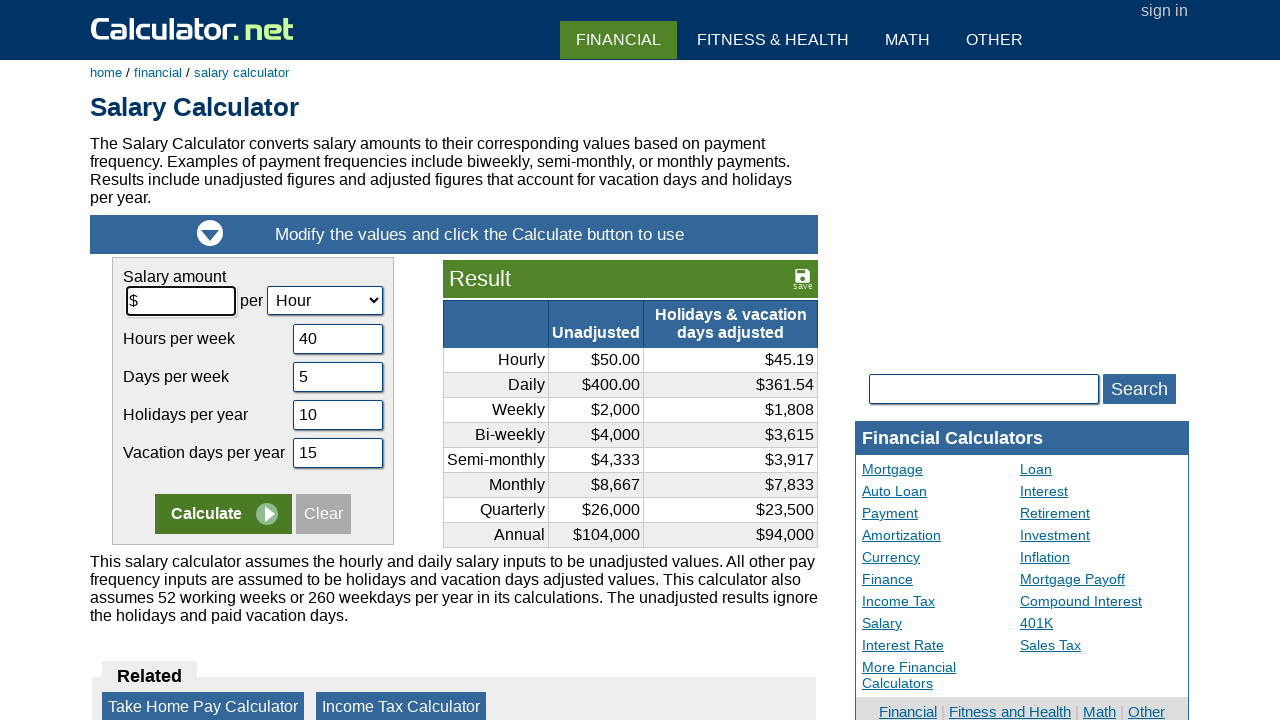

Filled hourly rate field with value '14' on #camount
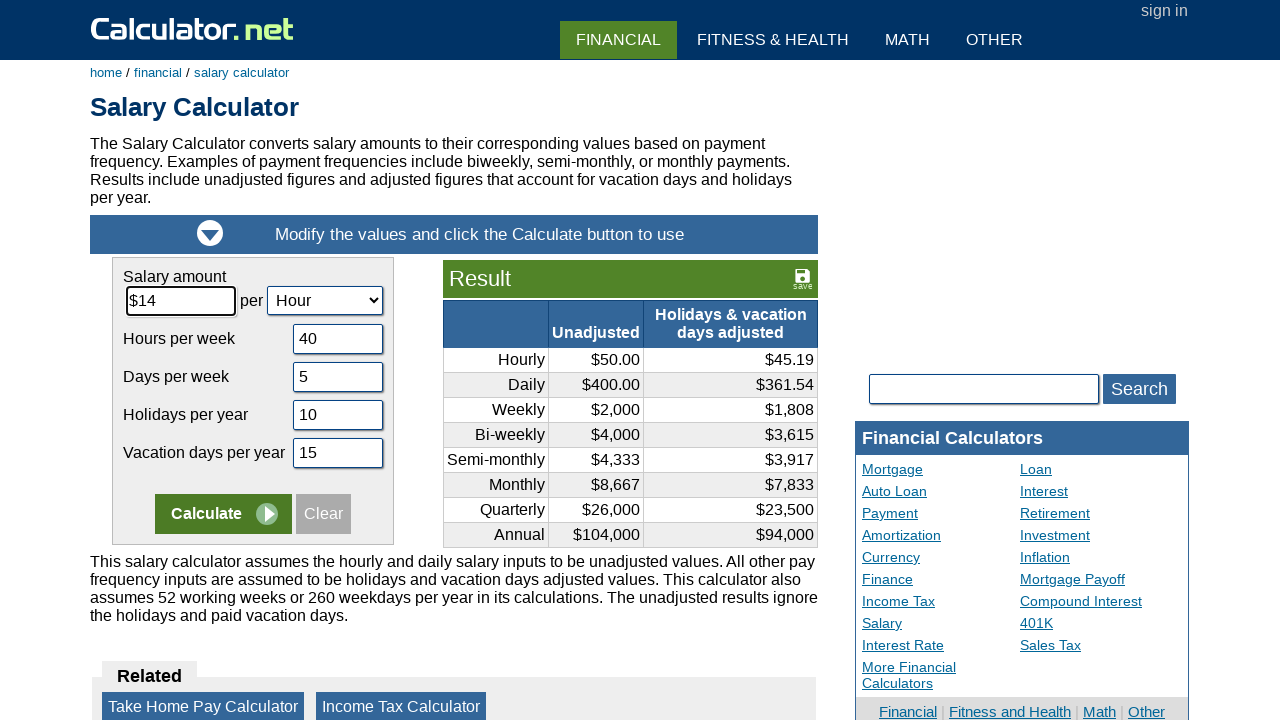

Cleared hours per week field on #chours
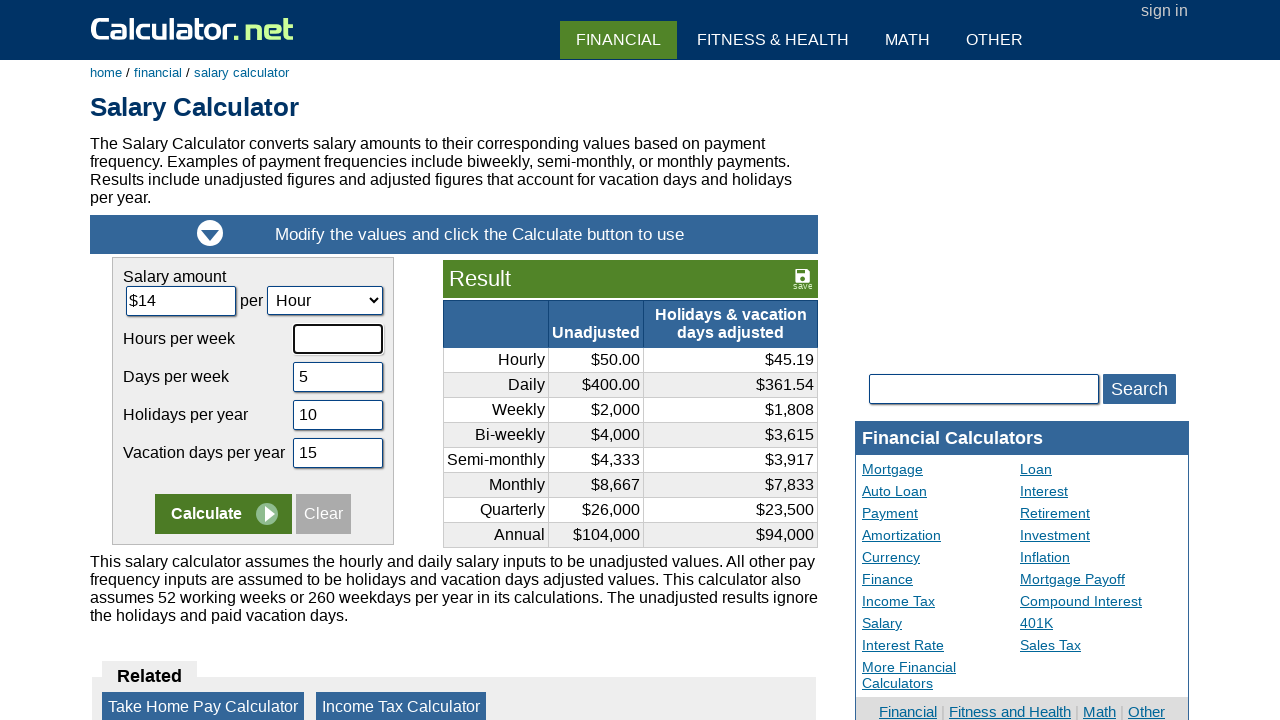

Filled hours per week field with value '56' on #chours
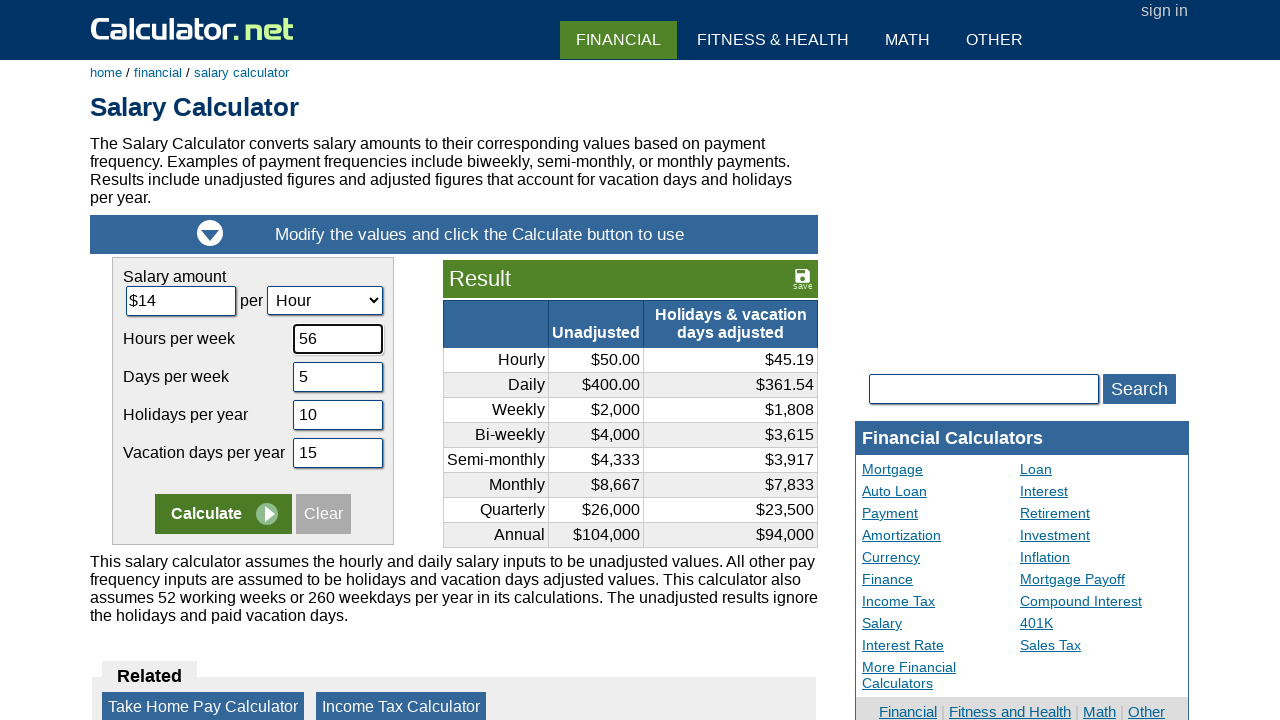

Cleared days per week field on #cdays
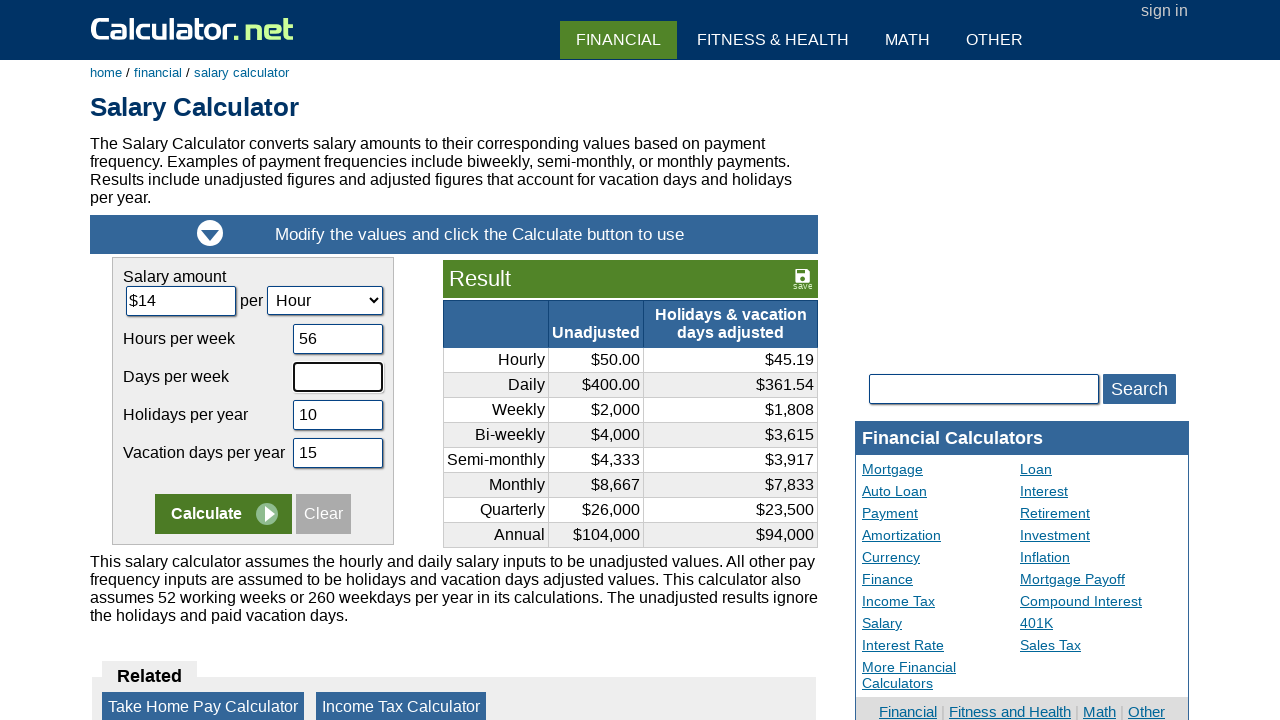

Filled days per week field with value '7' on #cdays
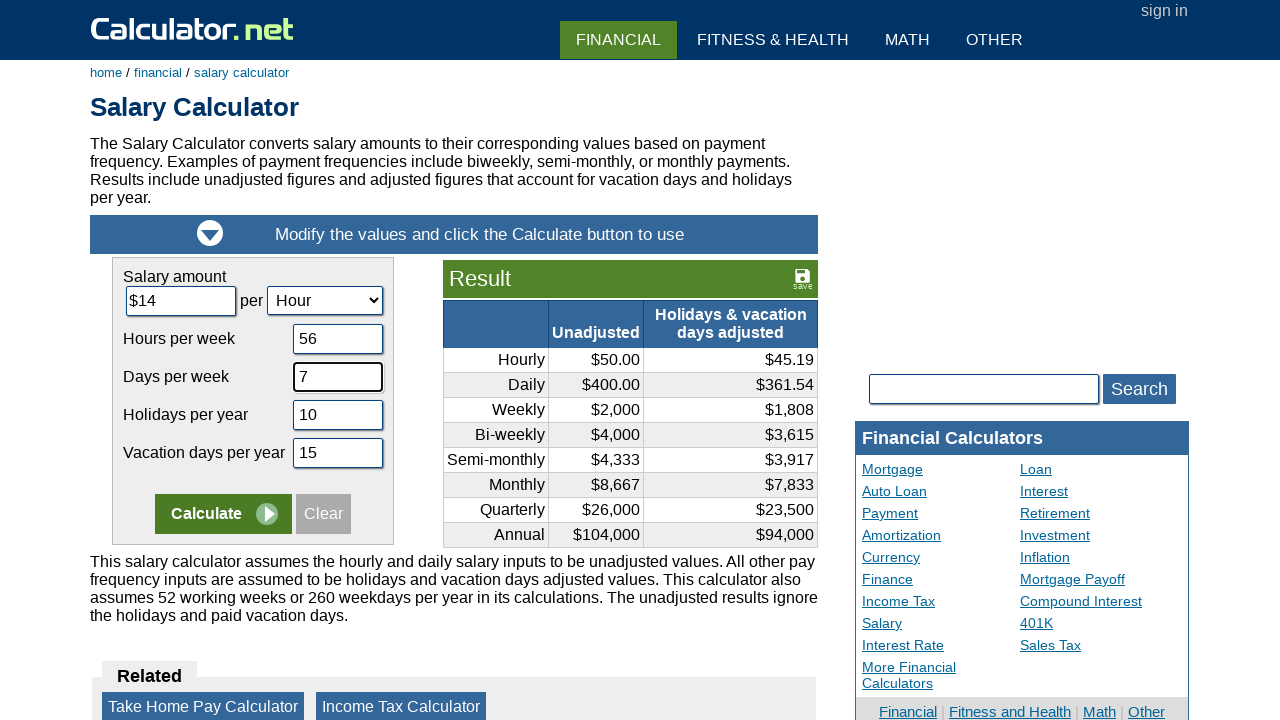

Cleared vacation days per year field on #cvacation
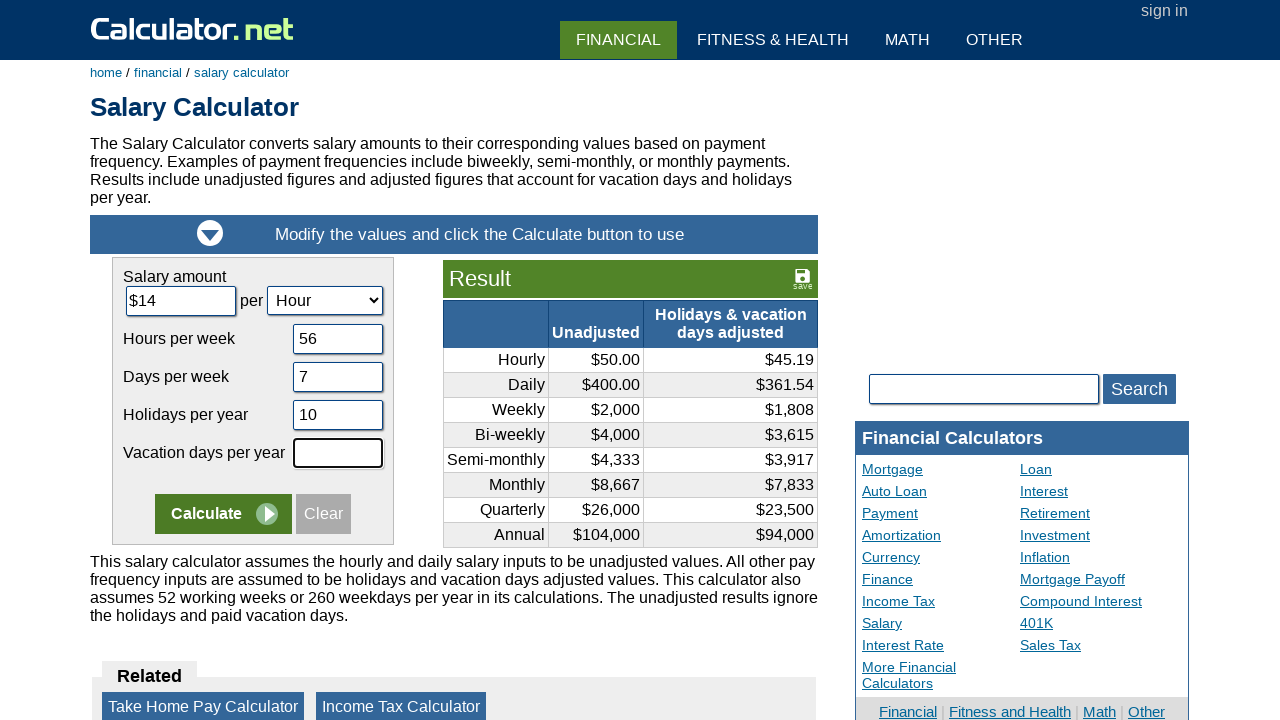

Filled vacation days per year field with value '0' on #cvacation
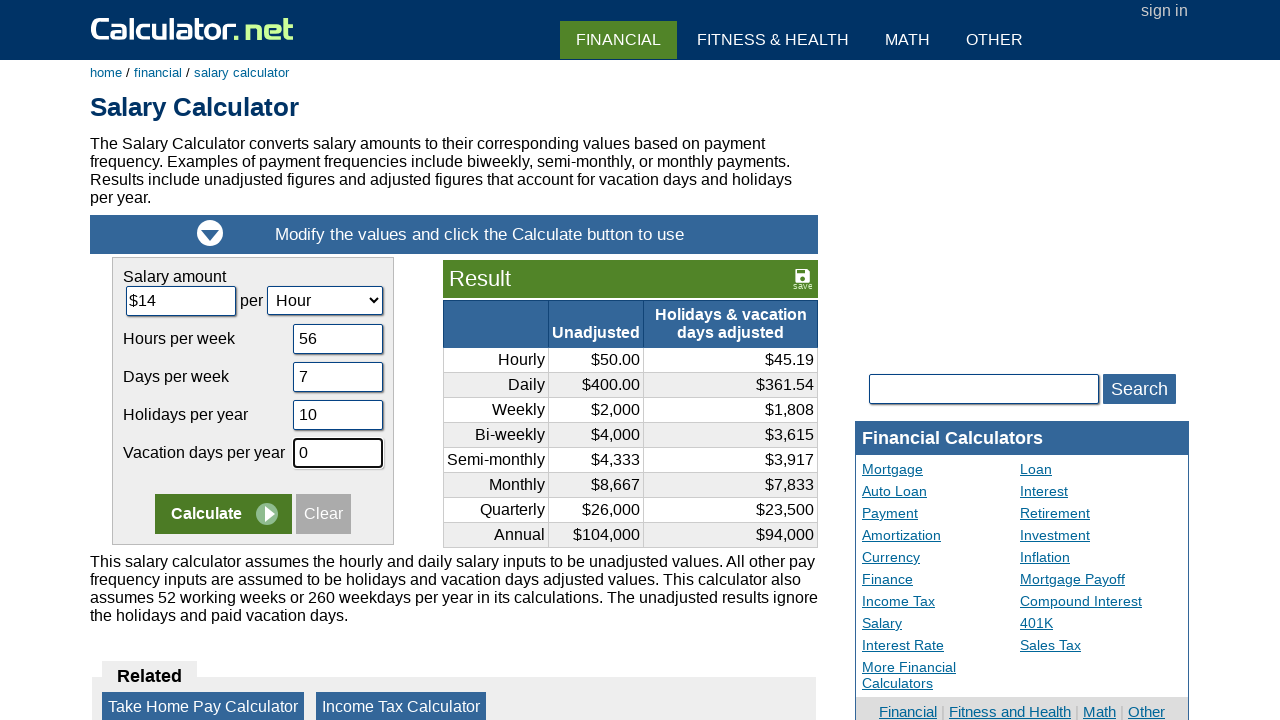

Cleared holidays per year field on #cholidays
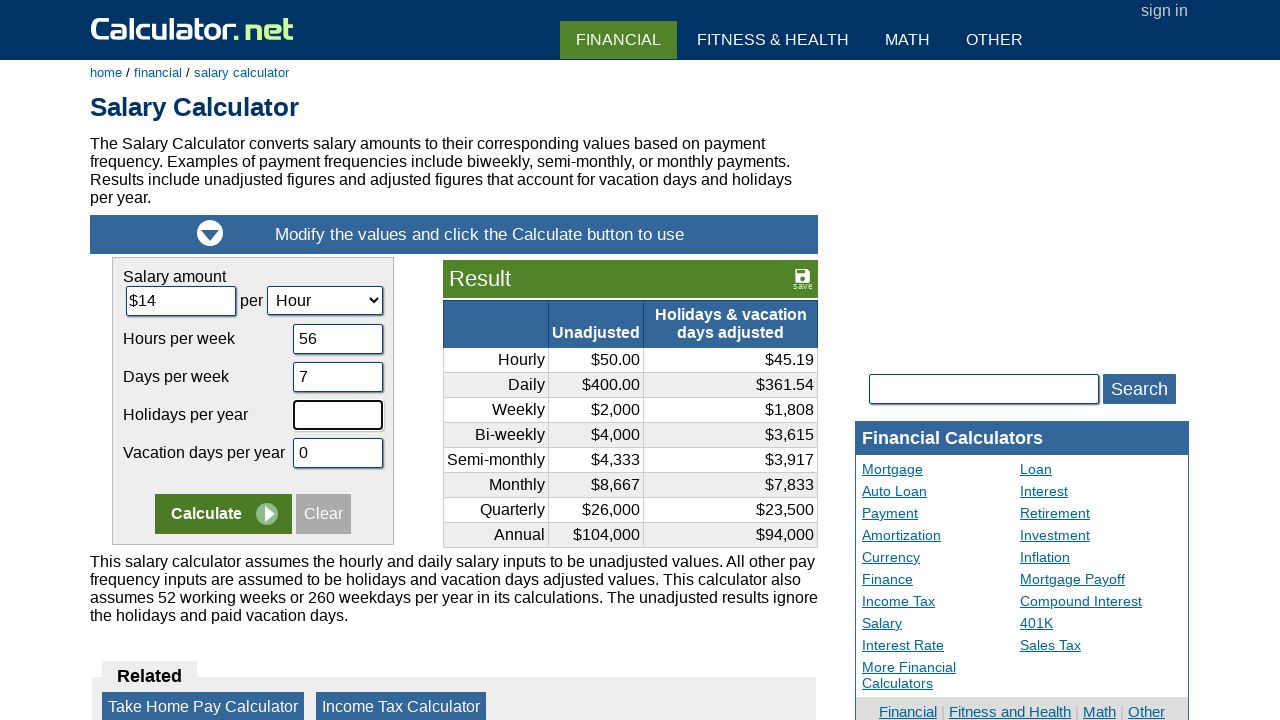

Filled holidays per year field with value '0' on #cholidays
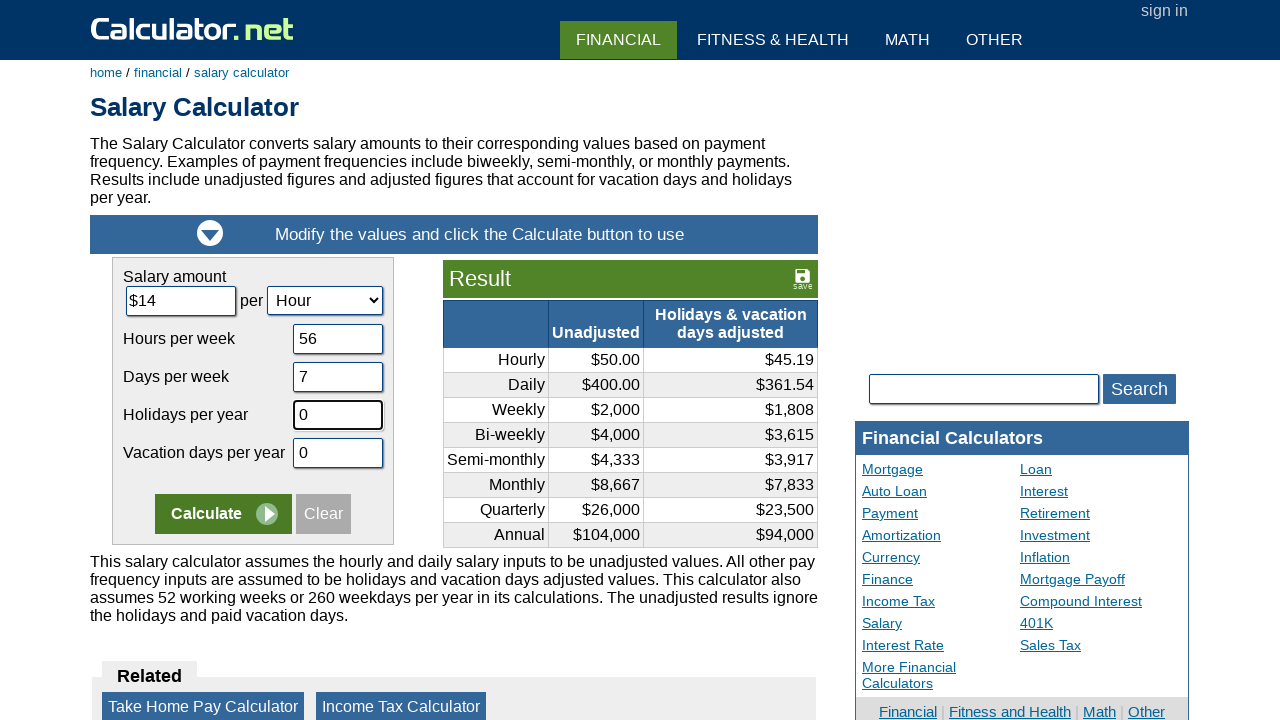

Clicked submit button to calculate salary at (223, 514) on input[name='x']
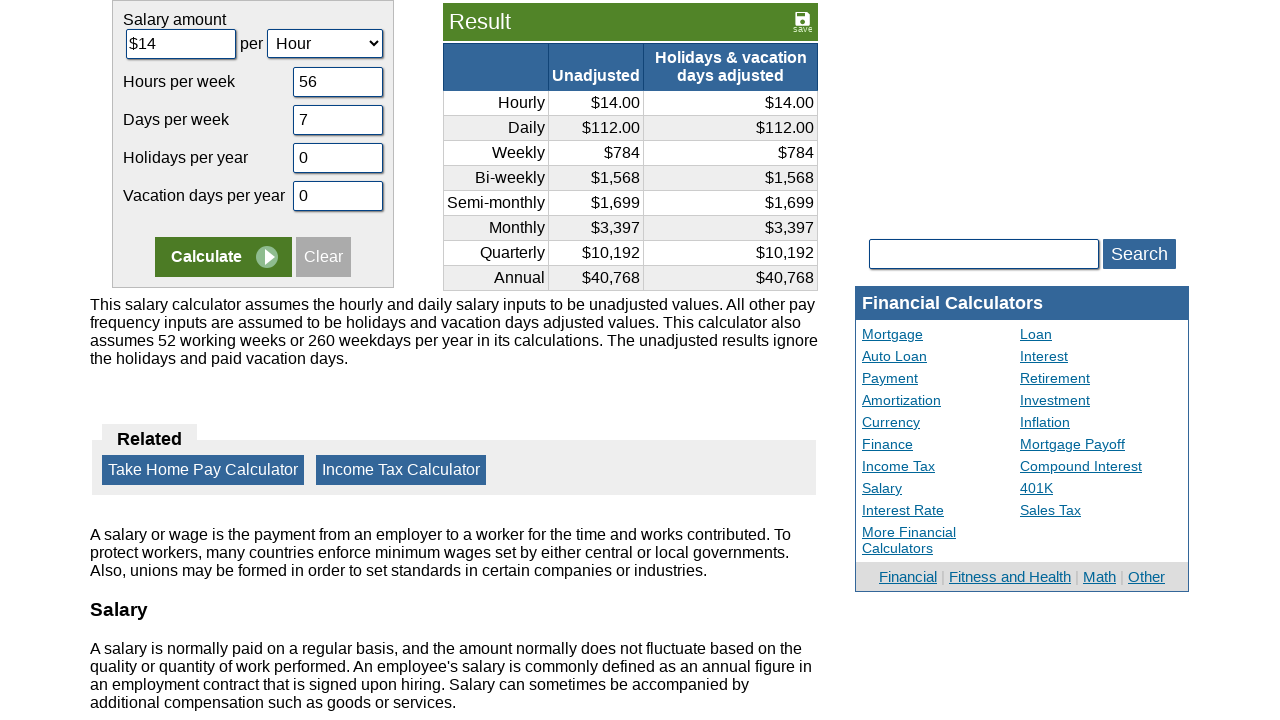

Output table appeared confirming calculation completed
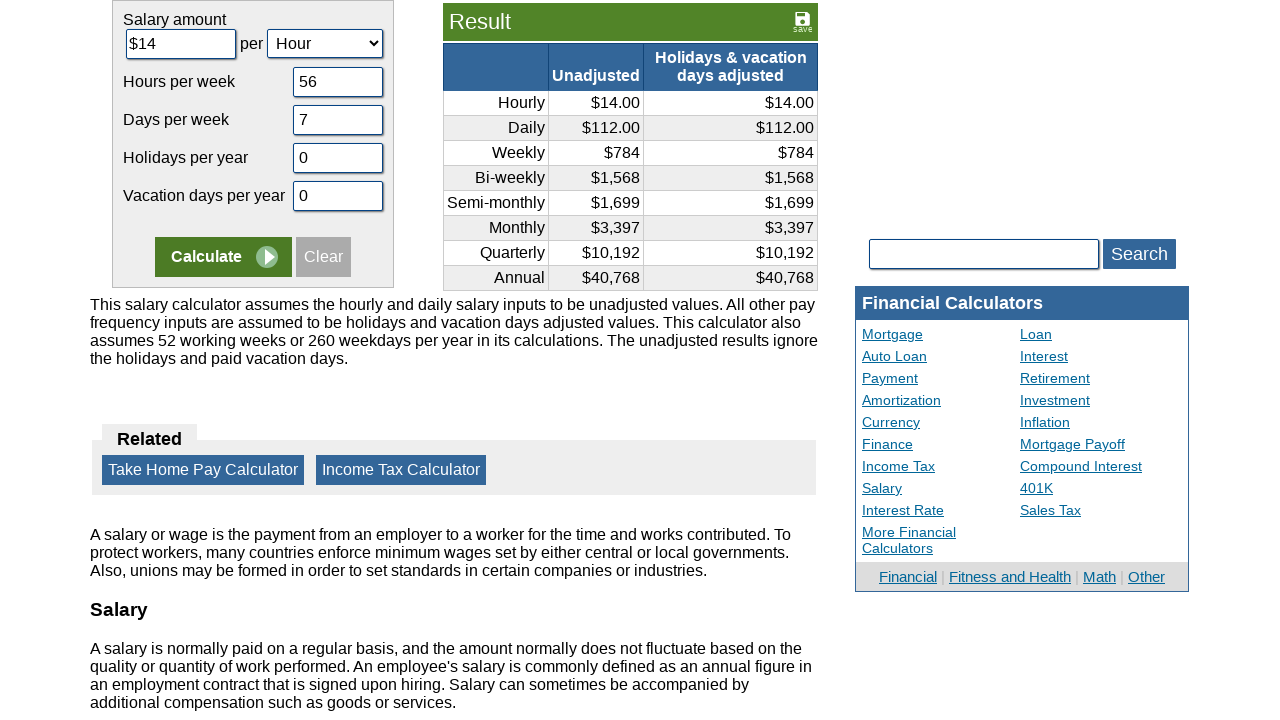

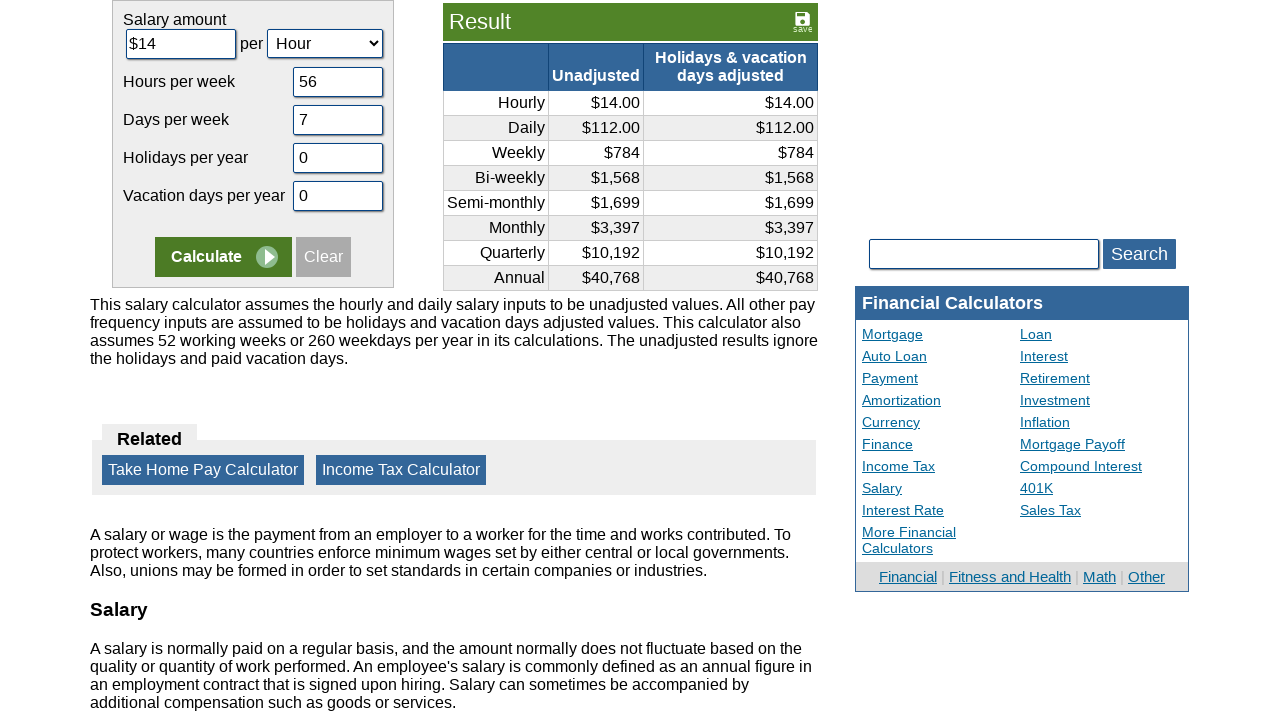